Tests all main navigation links on the homepage by clicking each link, verifying the URL, and navigating back.

Starting URL: https://www.99-bottles-of-beer.net/

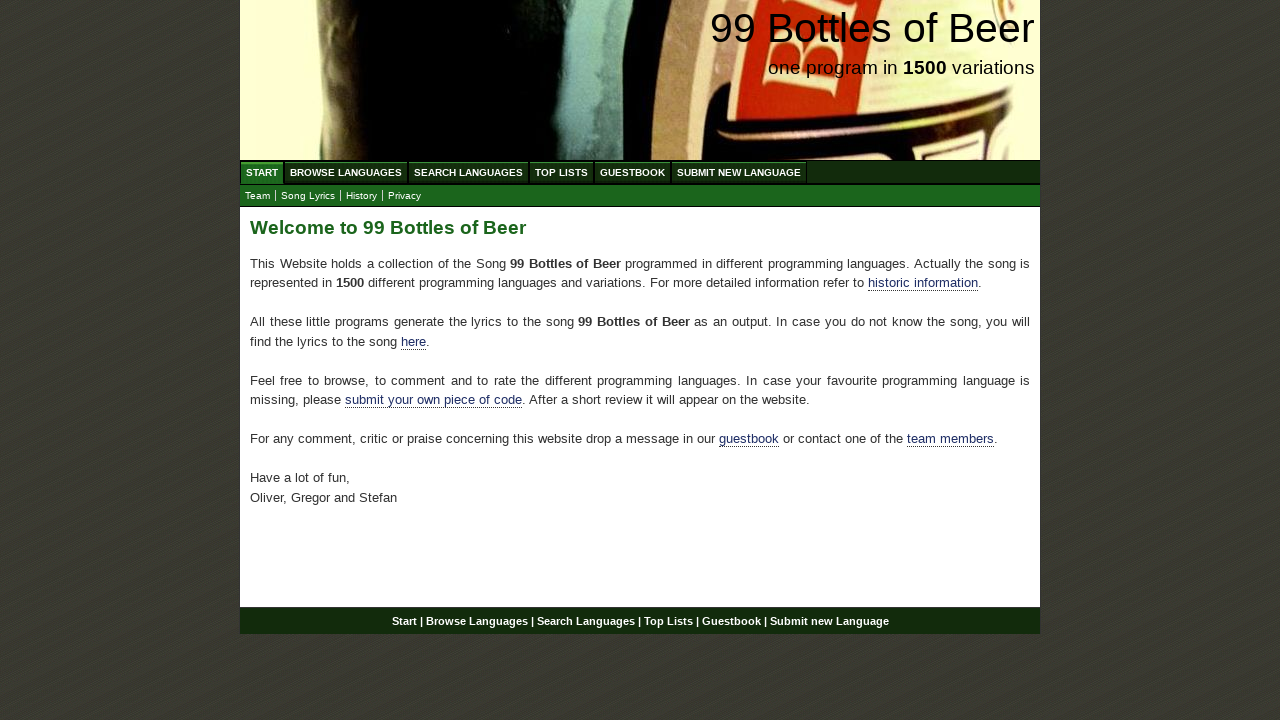

Main content section loaded and visible
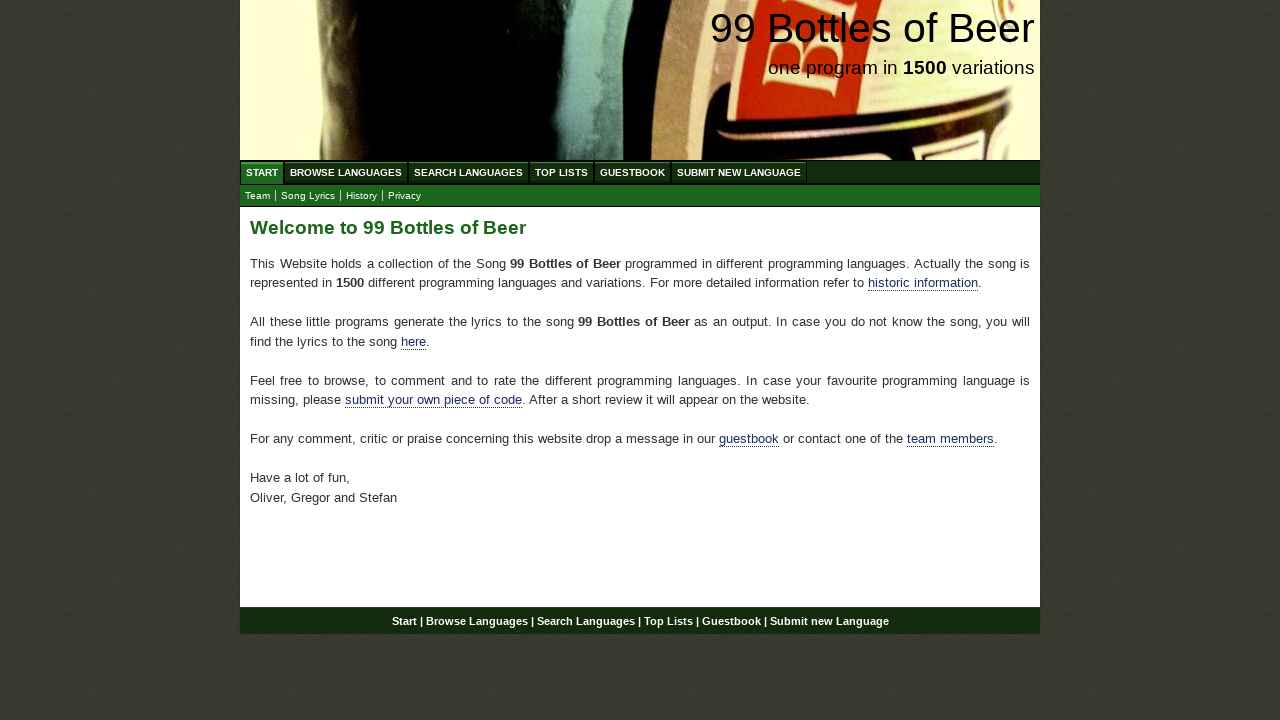

Clicked on Historic Info link at (923, 283) on xpath=//div[@id='main']/p/a[@href='./info.html']
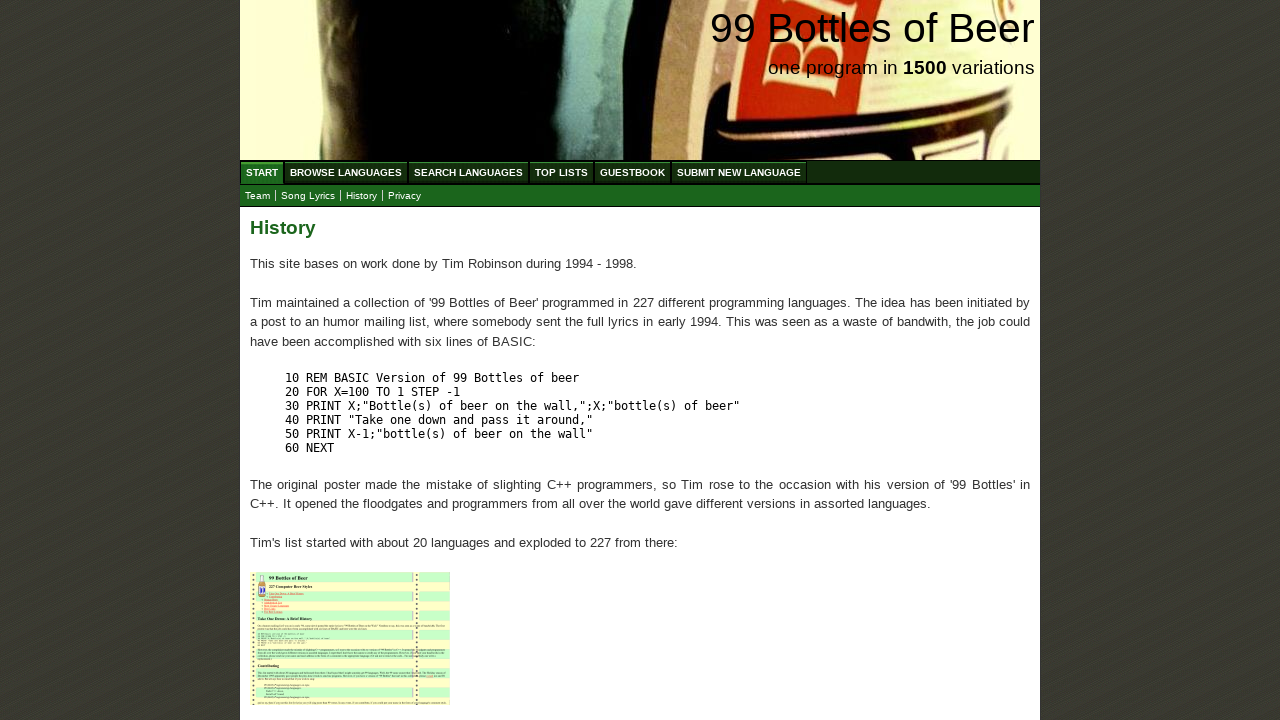

Navigated back to homepage from Historic Info
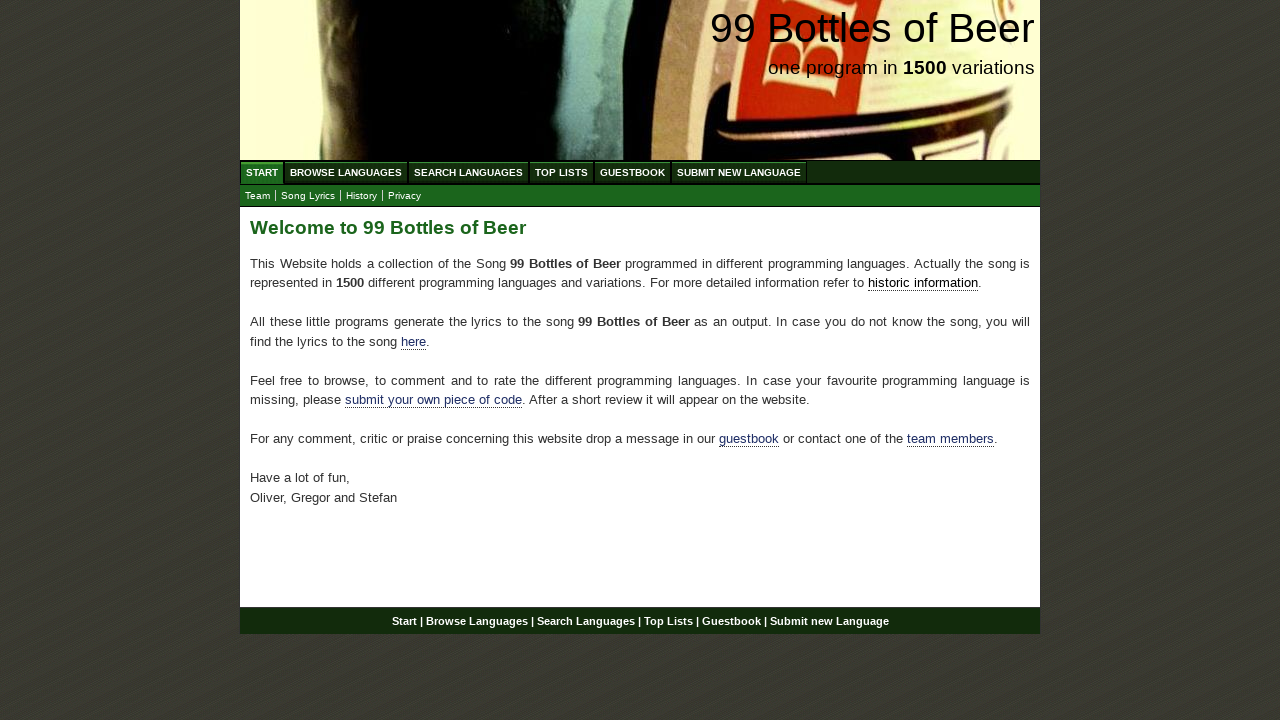

Clicked on Here (lyrics) link at (414, 341) on xpath=//div[@id='main']/p/a[@href='./lyrics.html']
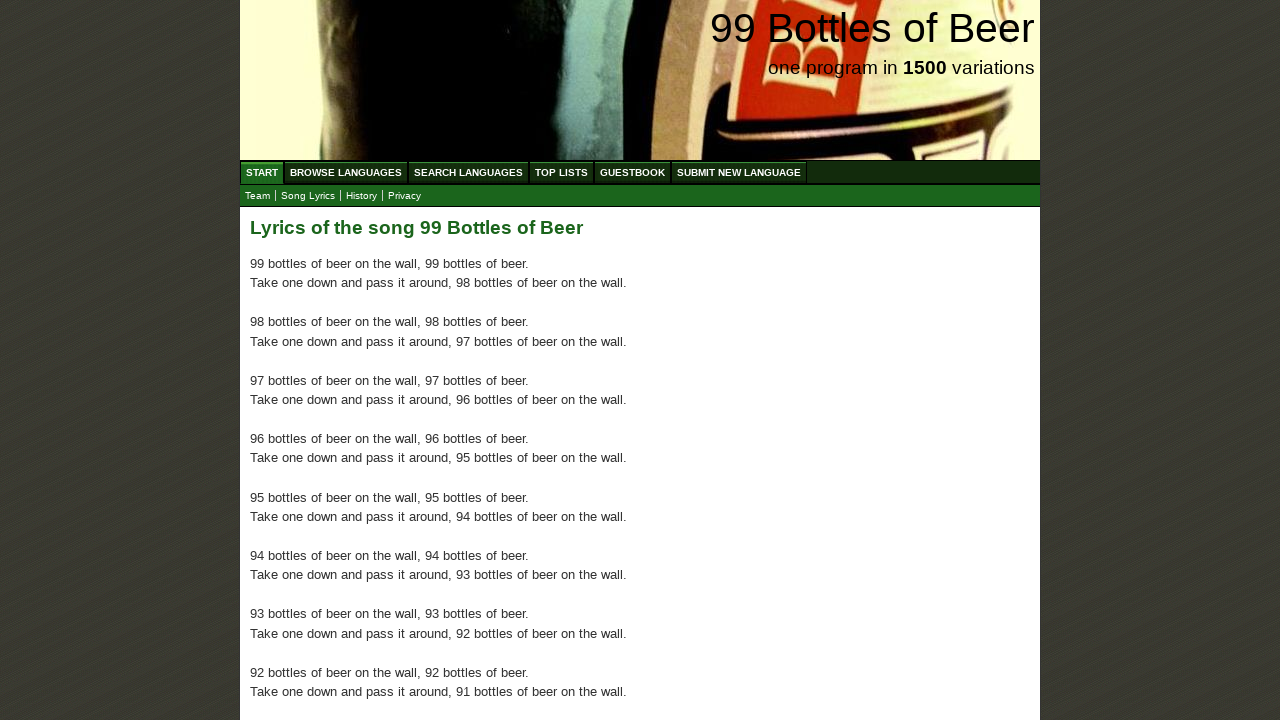

Navigated back to homepage from lyrics page
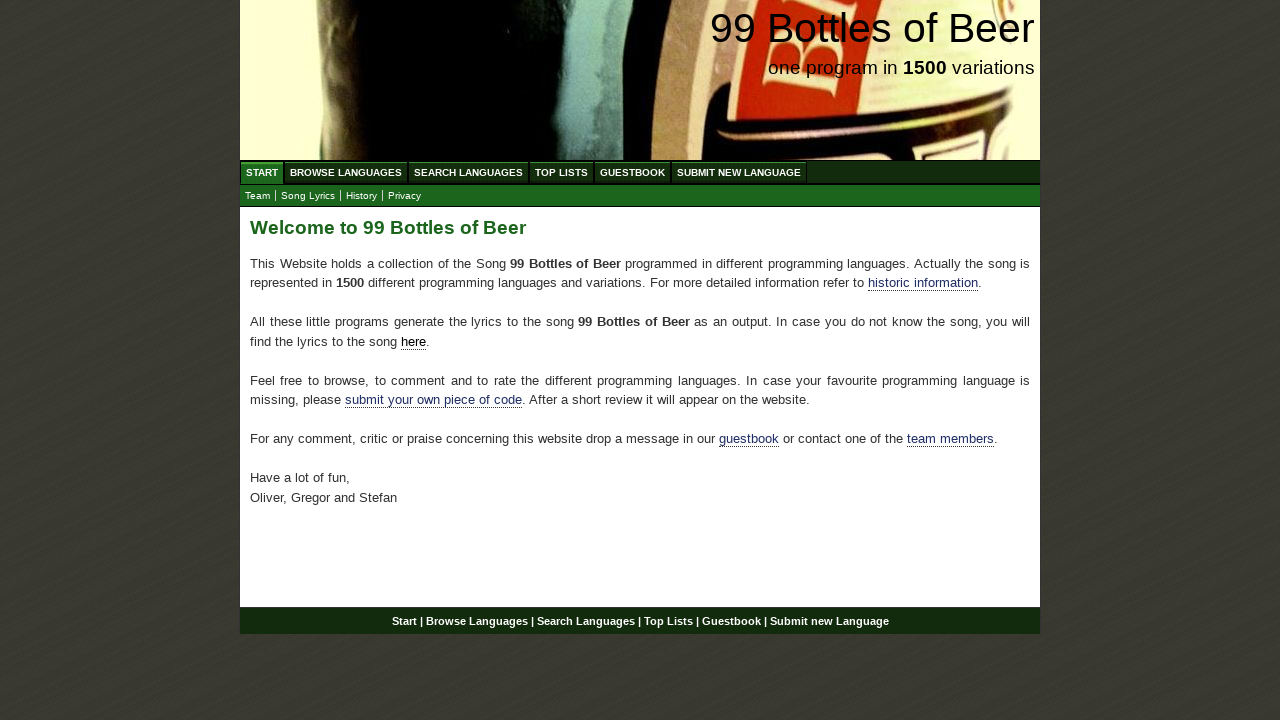

Clicked on Submit Your Own Code link at (434, 400) on xpath=//div[@id='main']/p/a[@href='./submitnewlanguage.html']
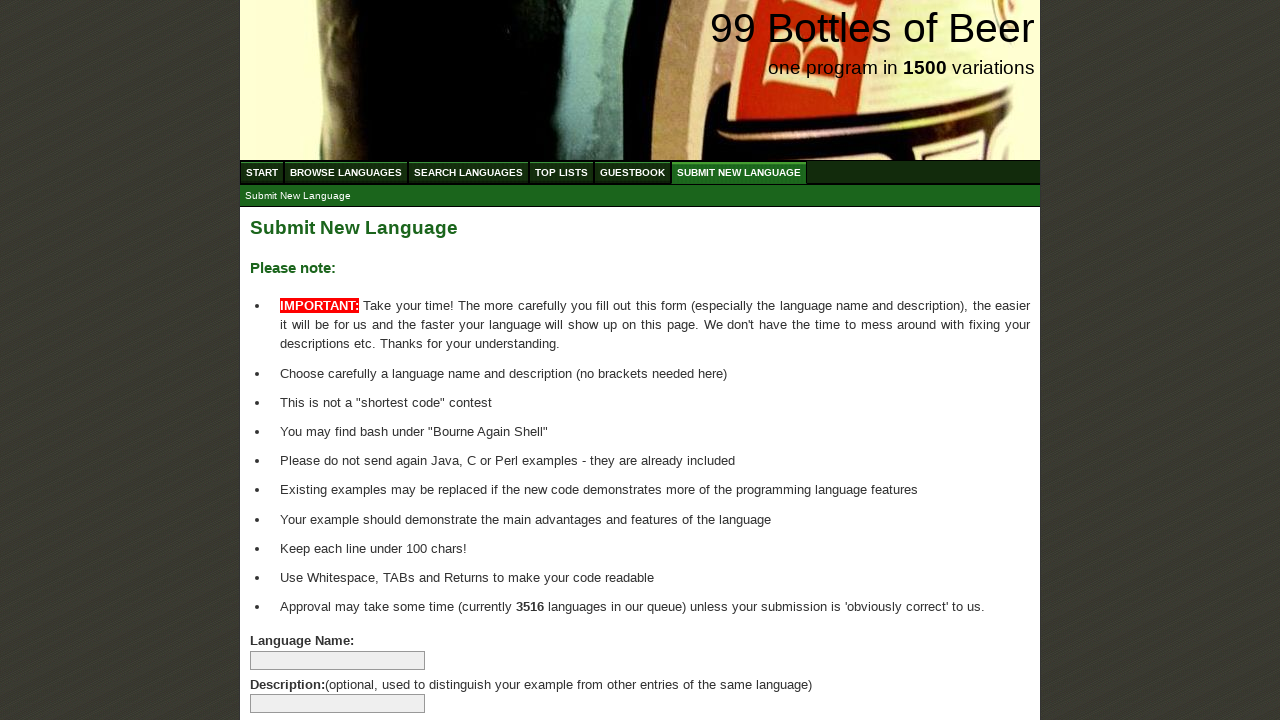

Navigated back to homepage from submit page
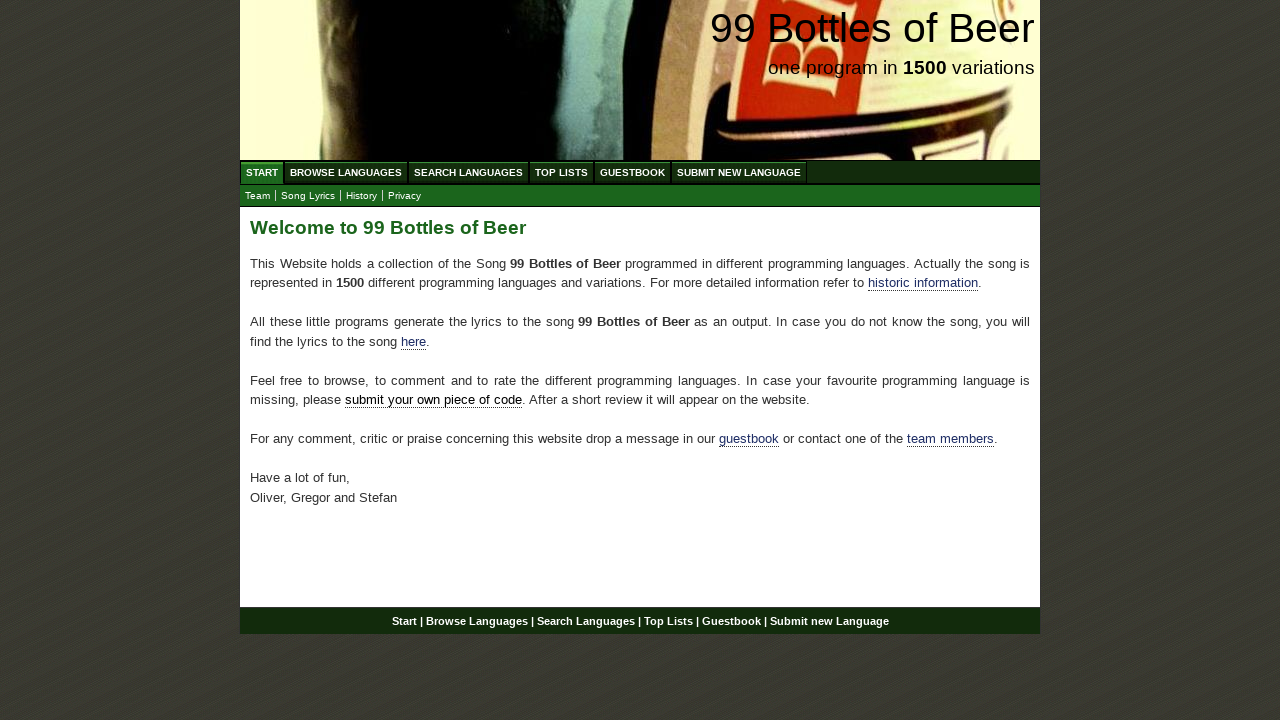

Clicked on Guestbook link at (749, 439) on xpath=//div[@id='main']/p/a[@href='./guestbookv2.html']
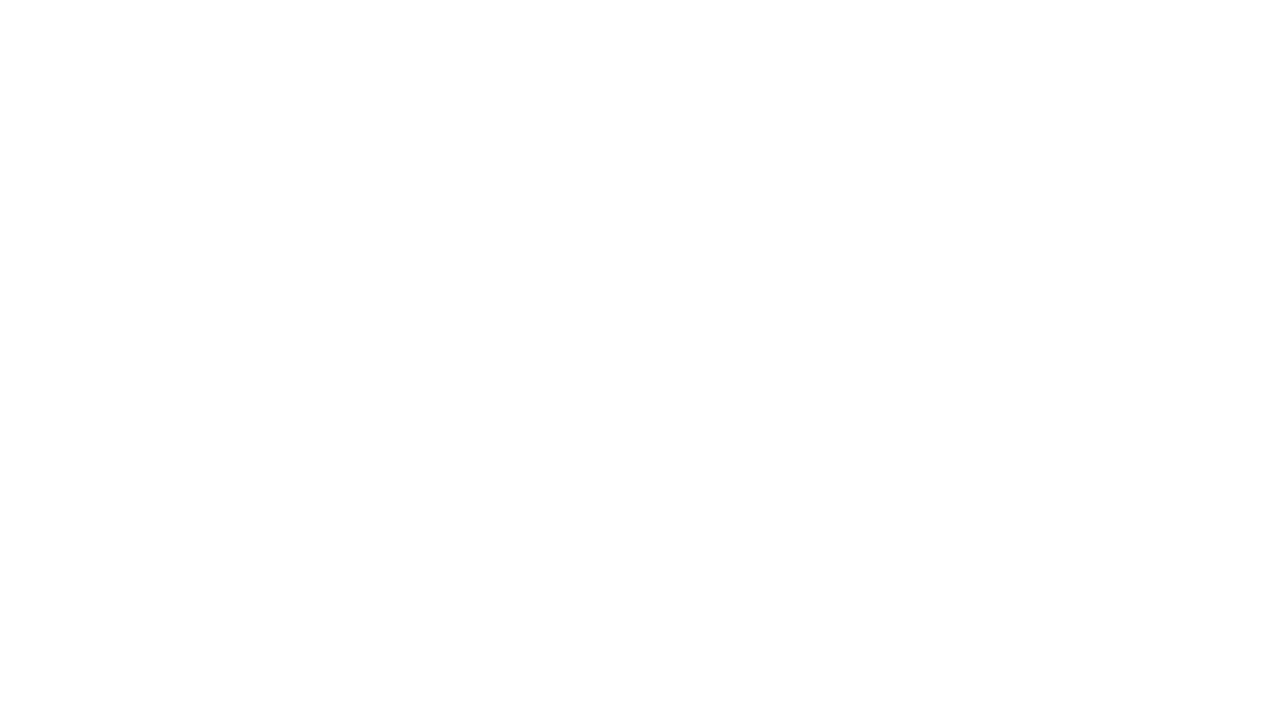

Navigated back to homepage from guestbook
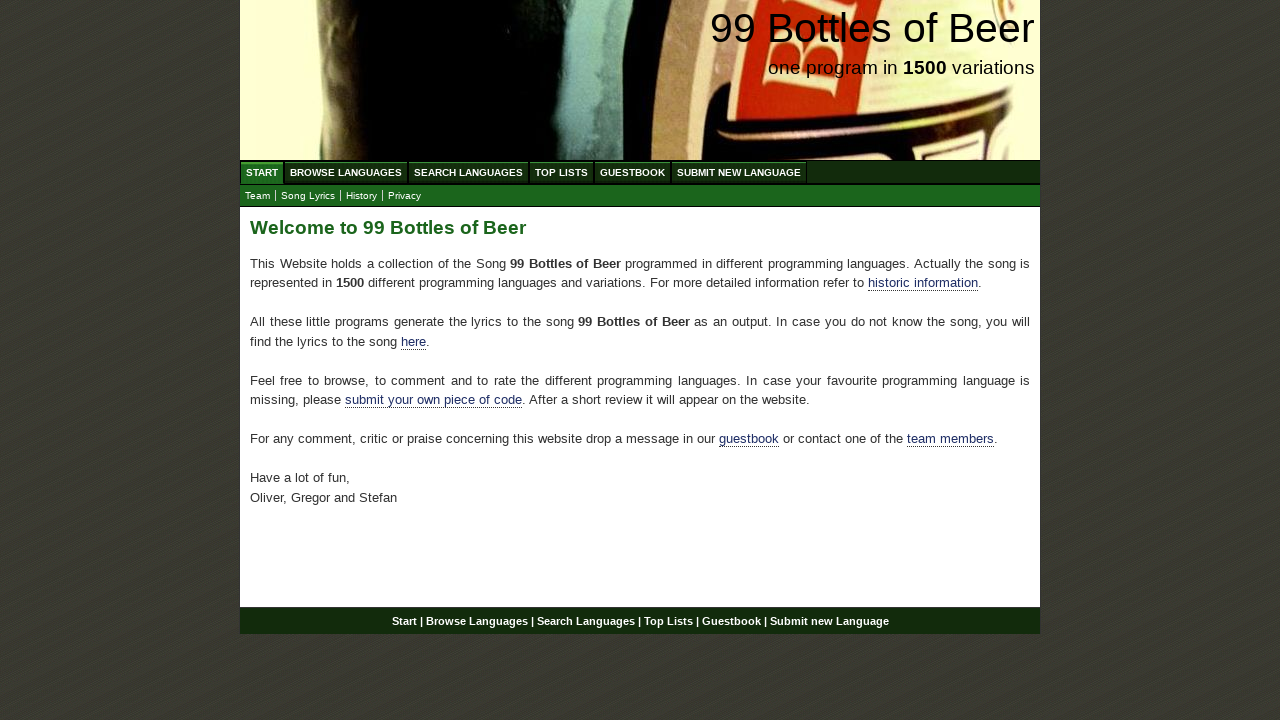

Clicked on Team Members link at (950, 439) on xpath=//div[@id='main']/p/a[@href='./team.html']
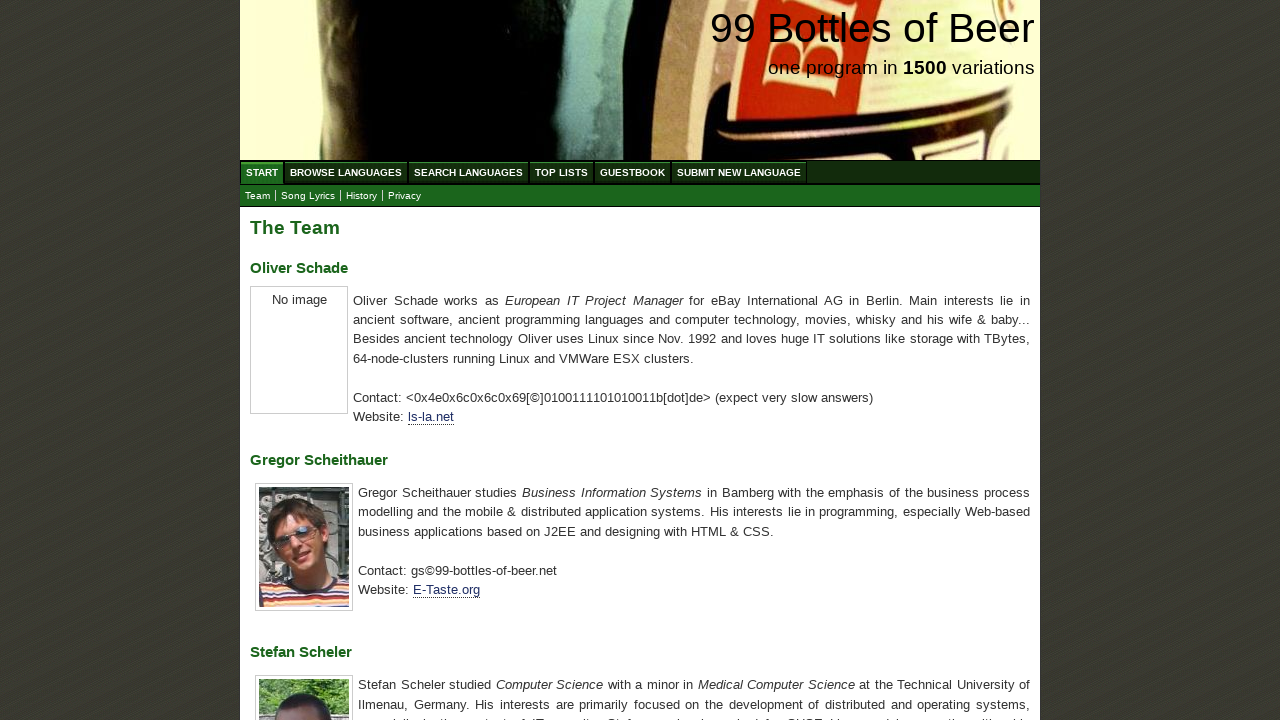

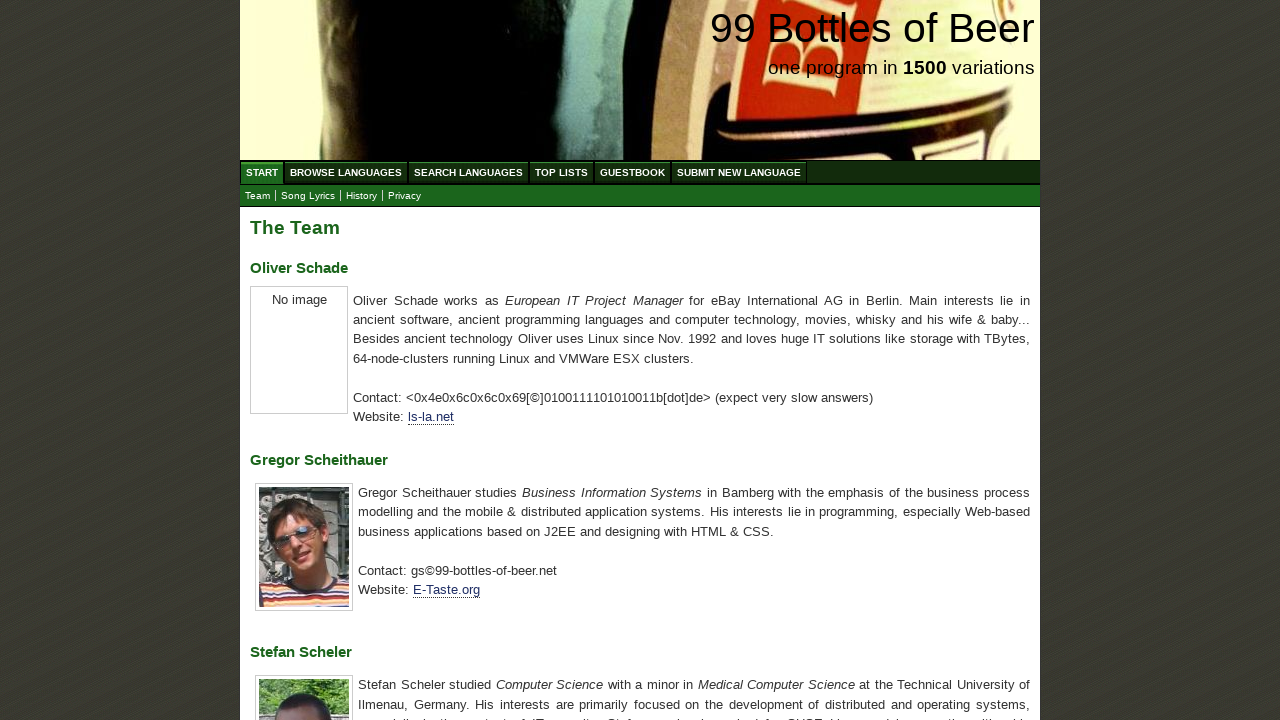